Tests element highlighting functionality by navigating to a page with a large table and visually highlighting a specific element by changing its border style using JavaScript execution

Starting URL: http://the-internet.herokuapp.com/large

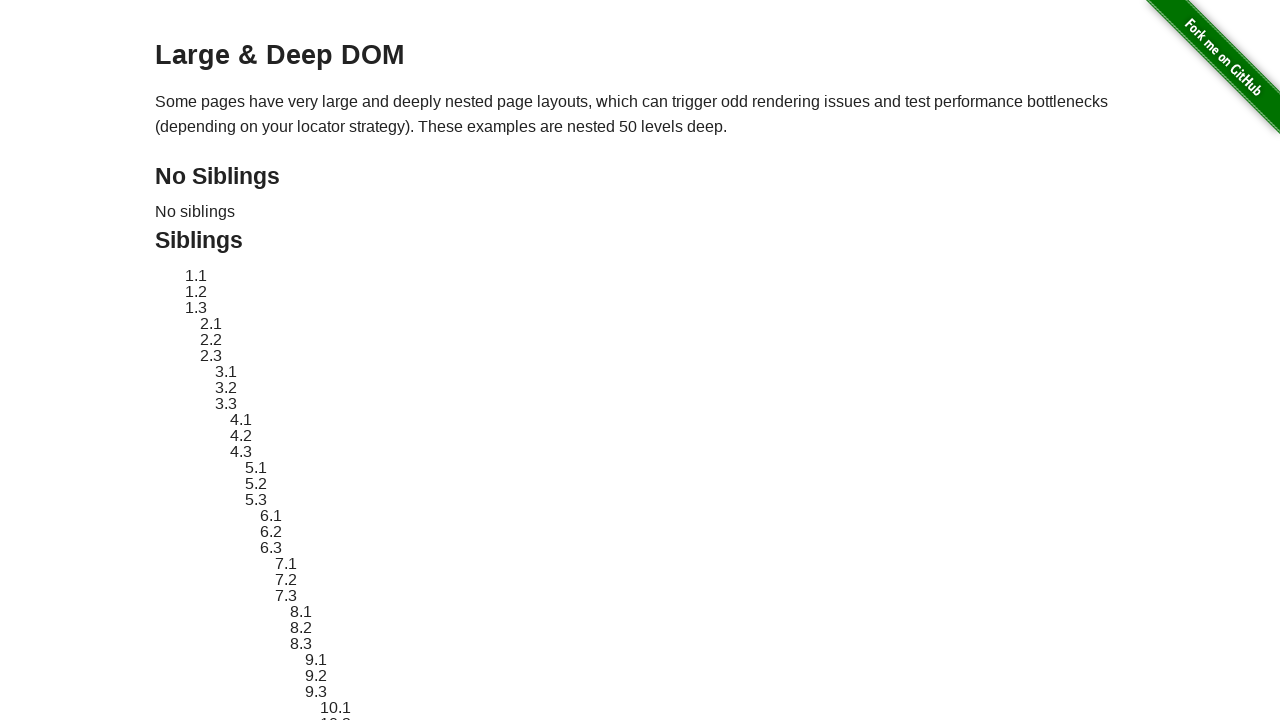

Navigated to the large table page at http://the-internet.herokuapp.com/large
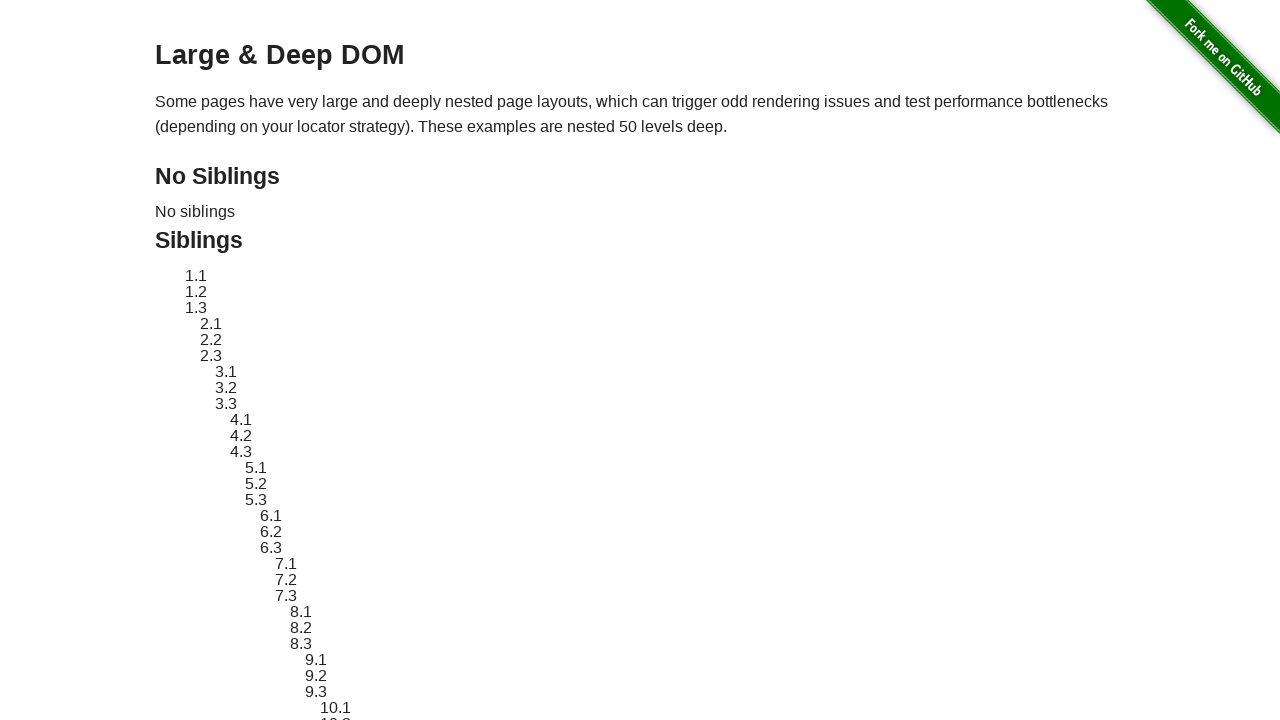

Located target element with ID sibling-2.3
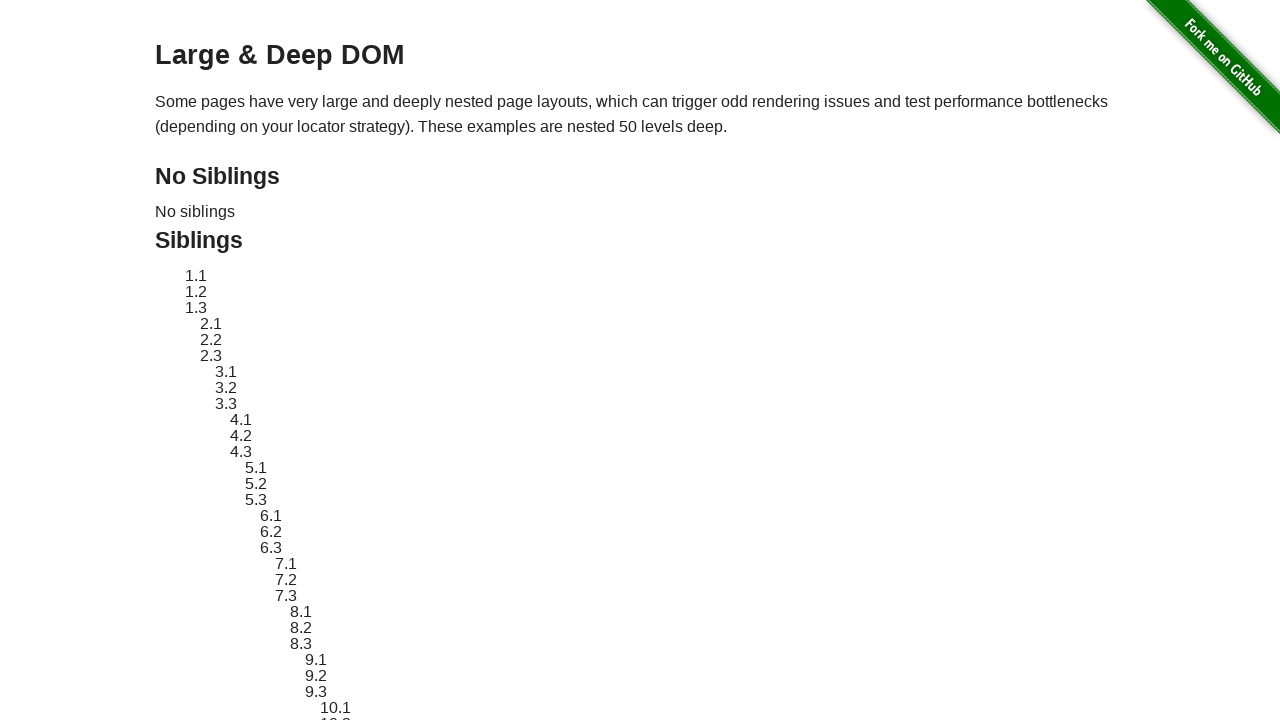

Target element became visible
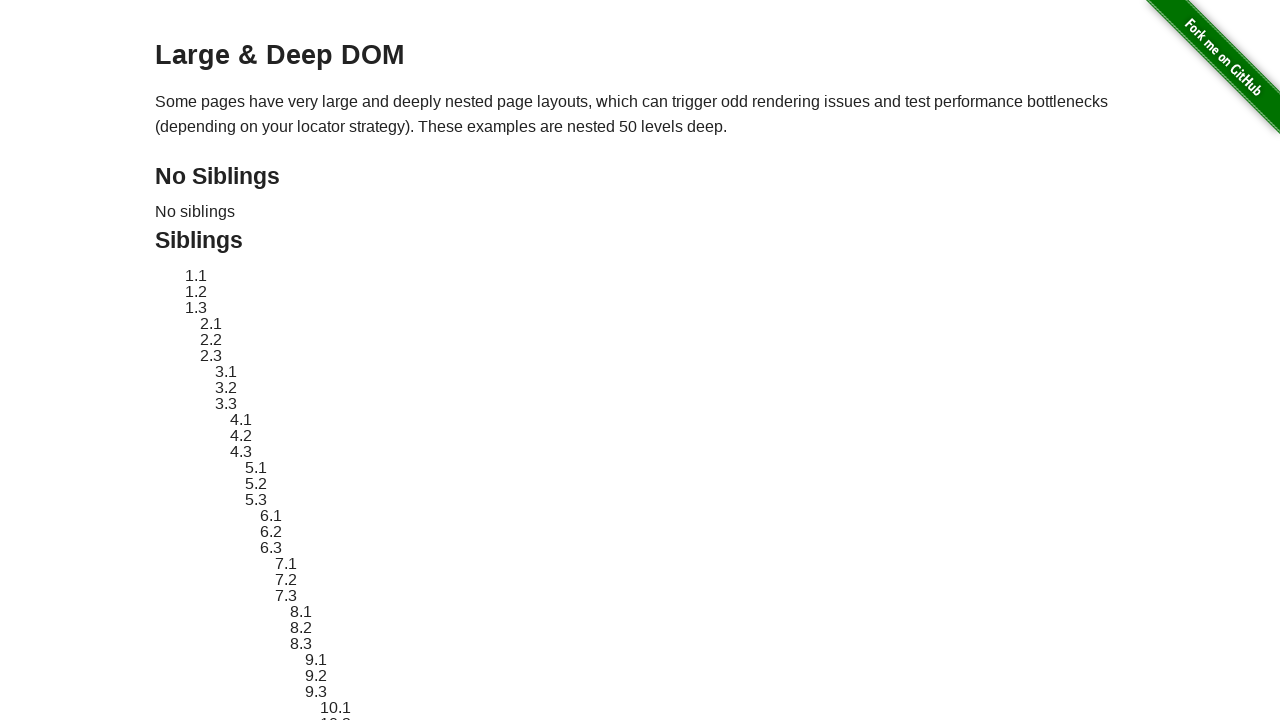

Stored original element style
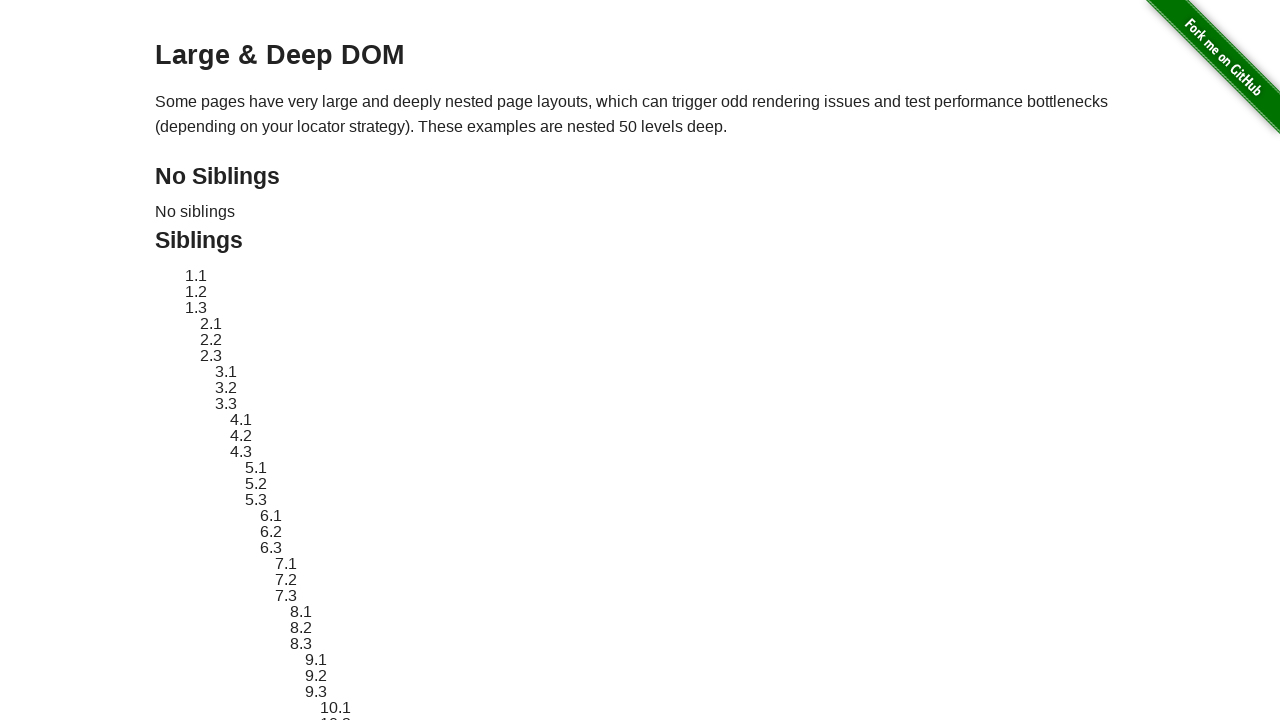

Applied red dashed border highlight to target element
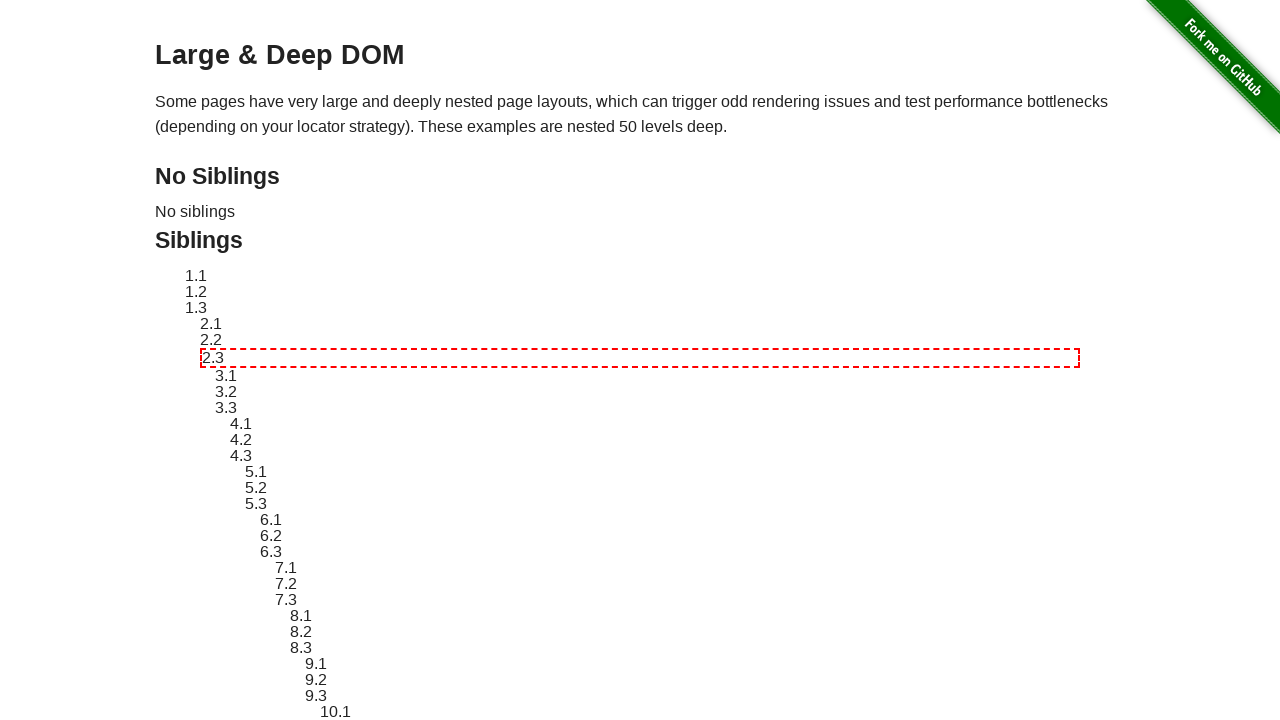

Waited 3 seconds to observe the highlight effect
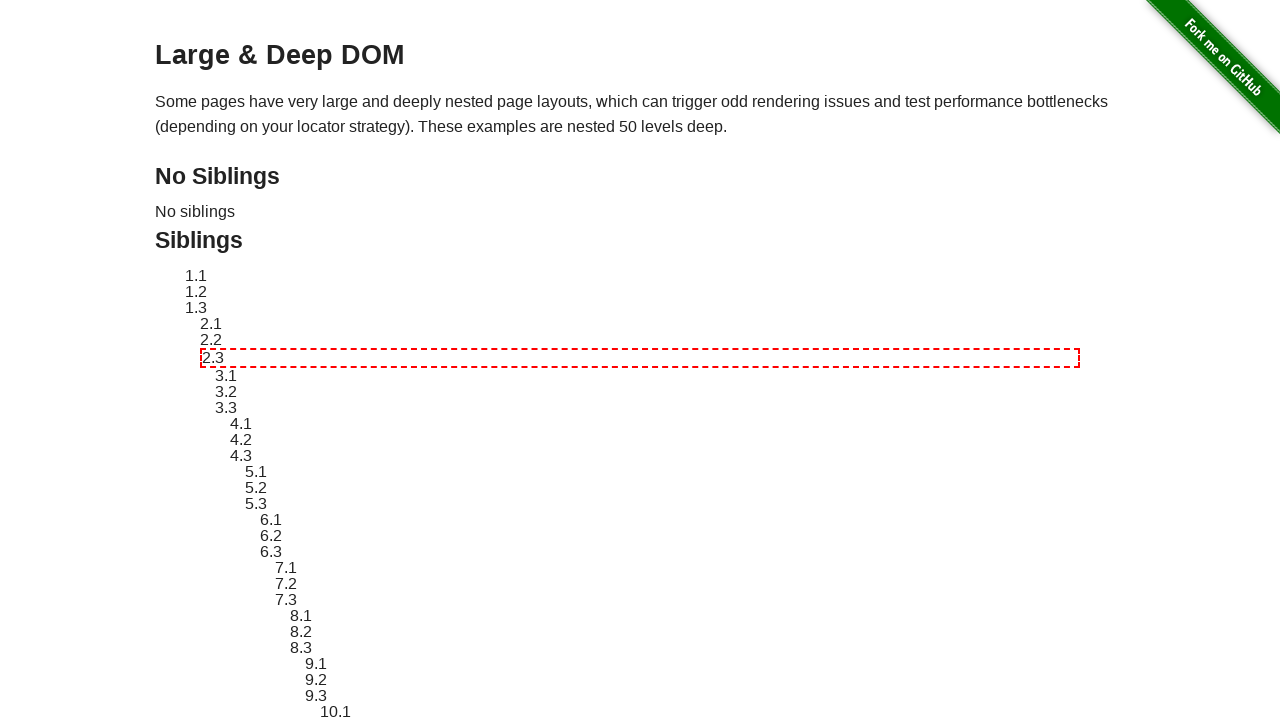

Reverted element style to original
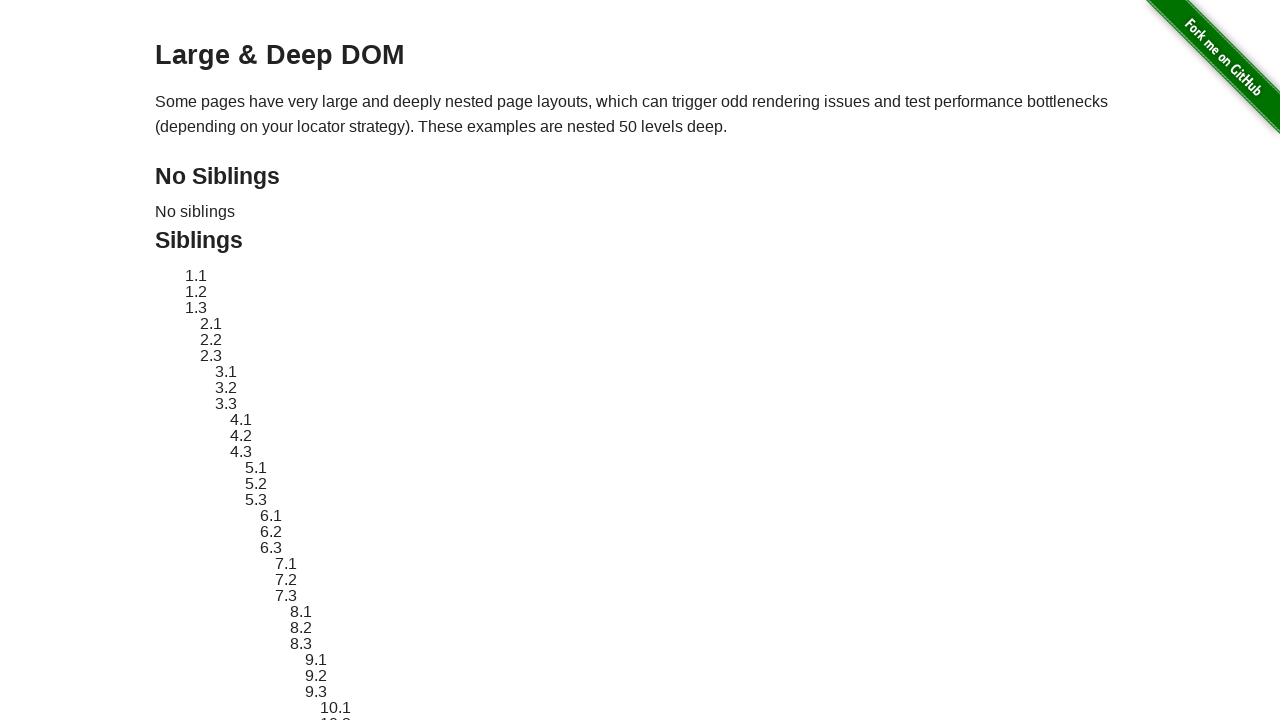

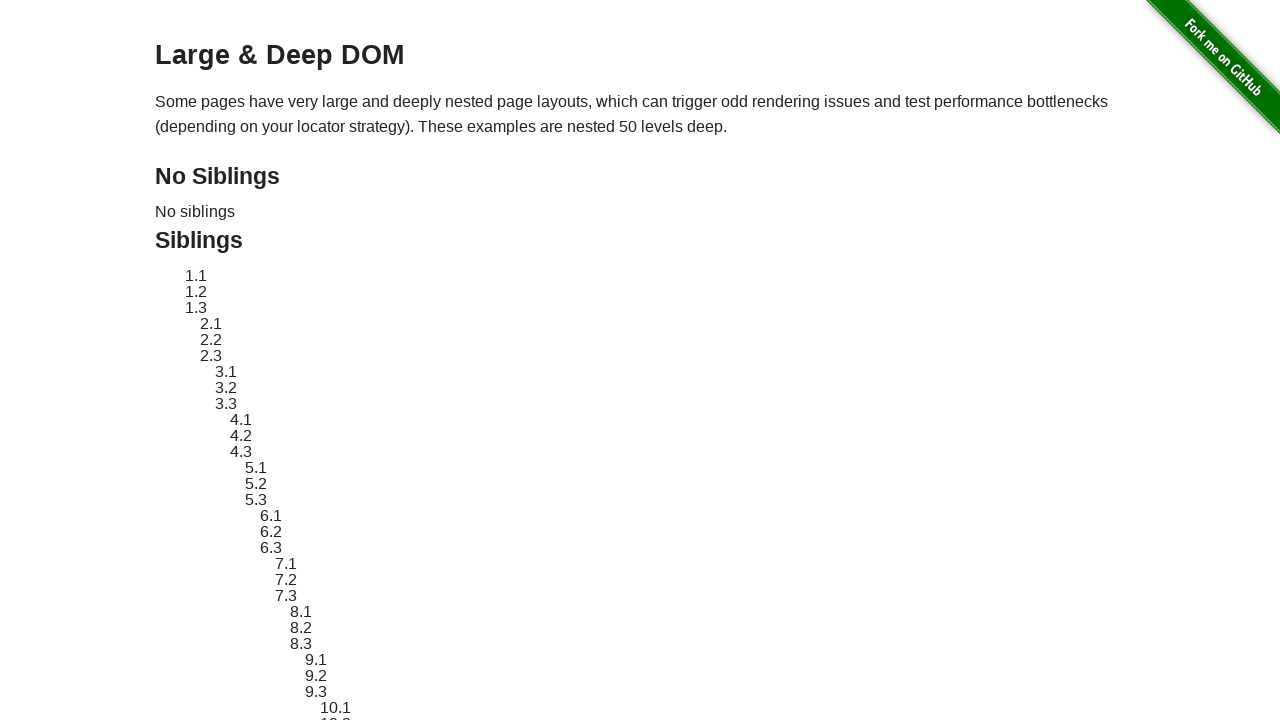